Tests enabling a disabled text input field and entering text into it

Starting URL: http://the-internet.herokuapp.com/dynamic_controls

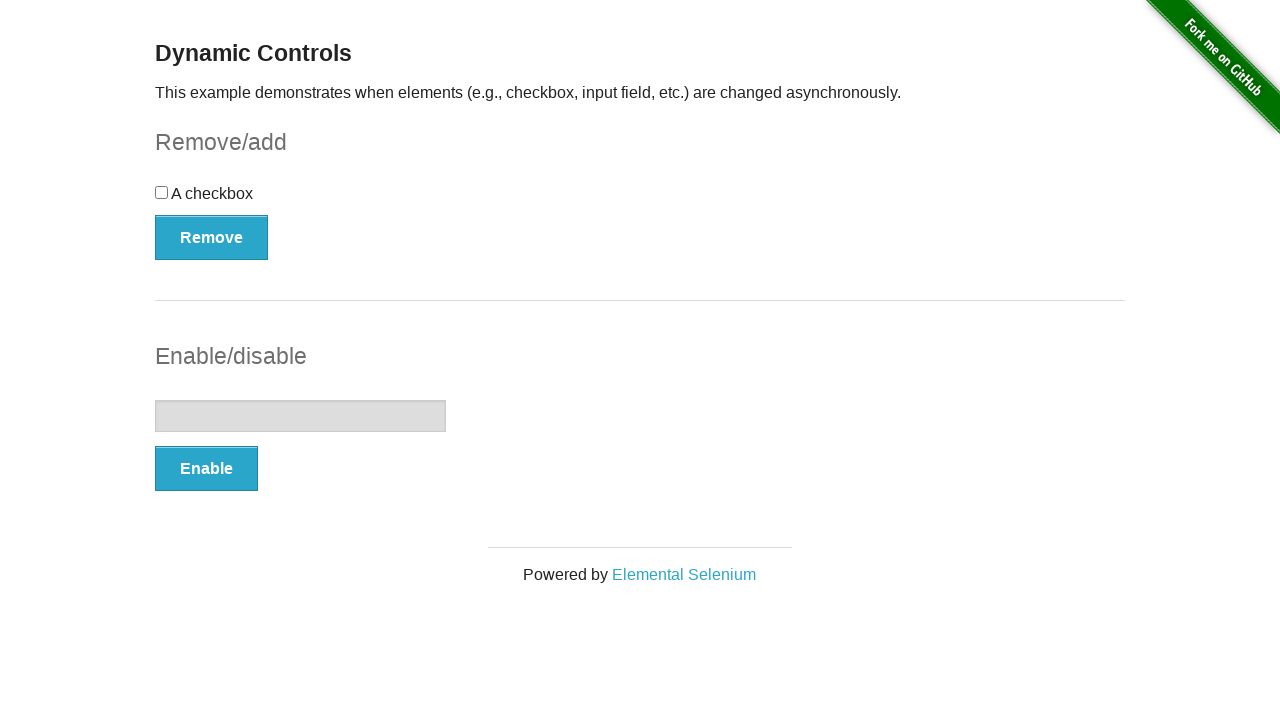

Clicked Enable button to enable the text input field at (206, 469) on xpath=//button[contains(text(), 'Enable')]
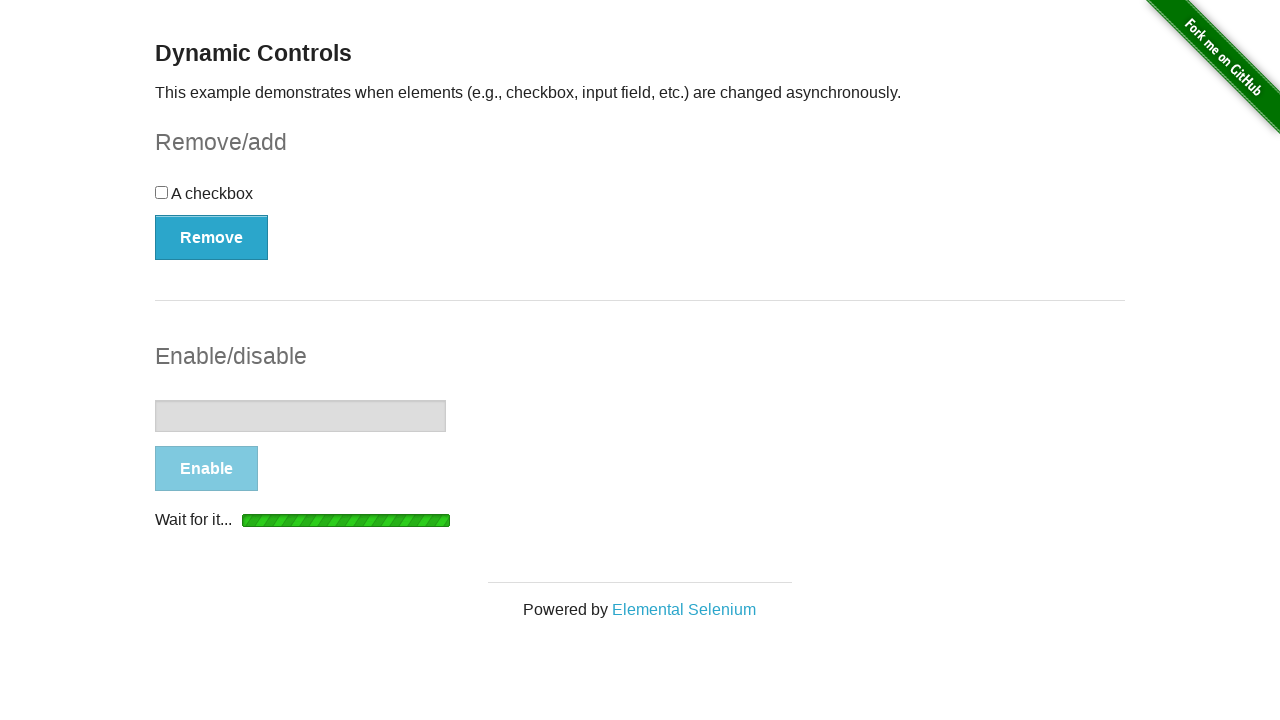

Text input field is now enabled
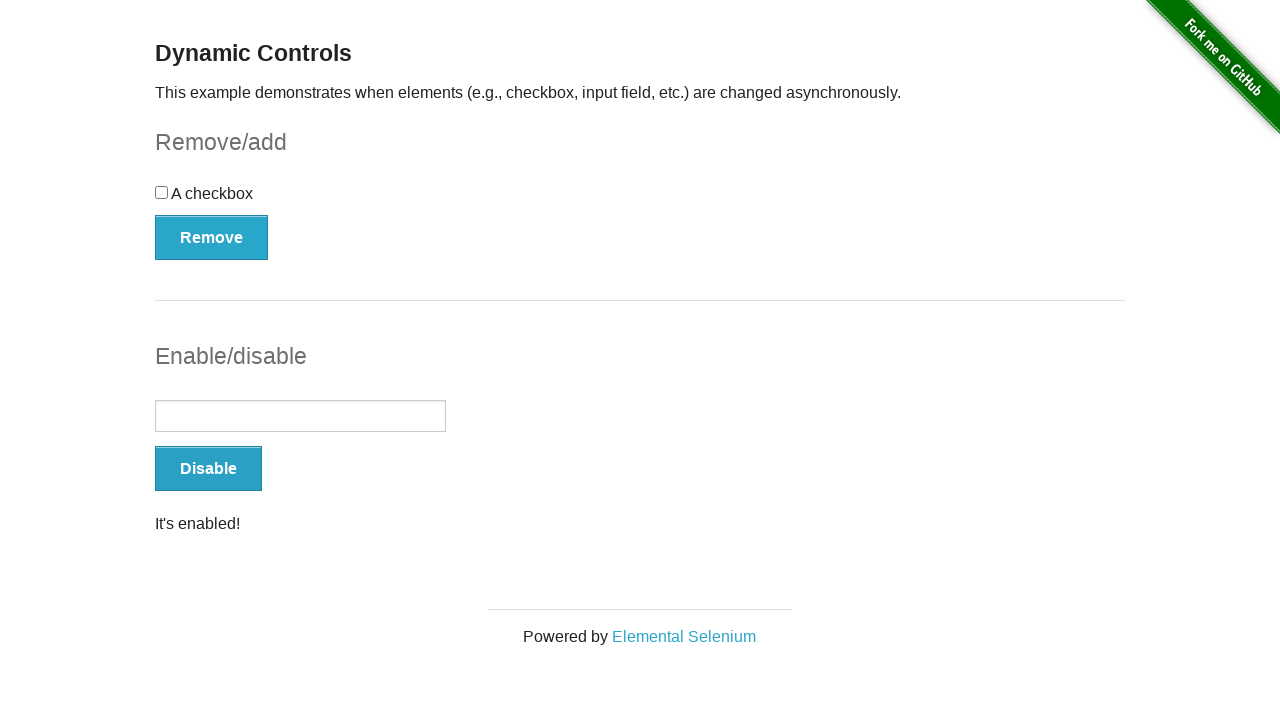

Filled the enabled text input field with 'Hi User' on (//input)[2]
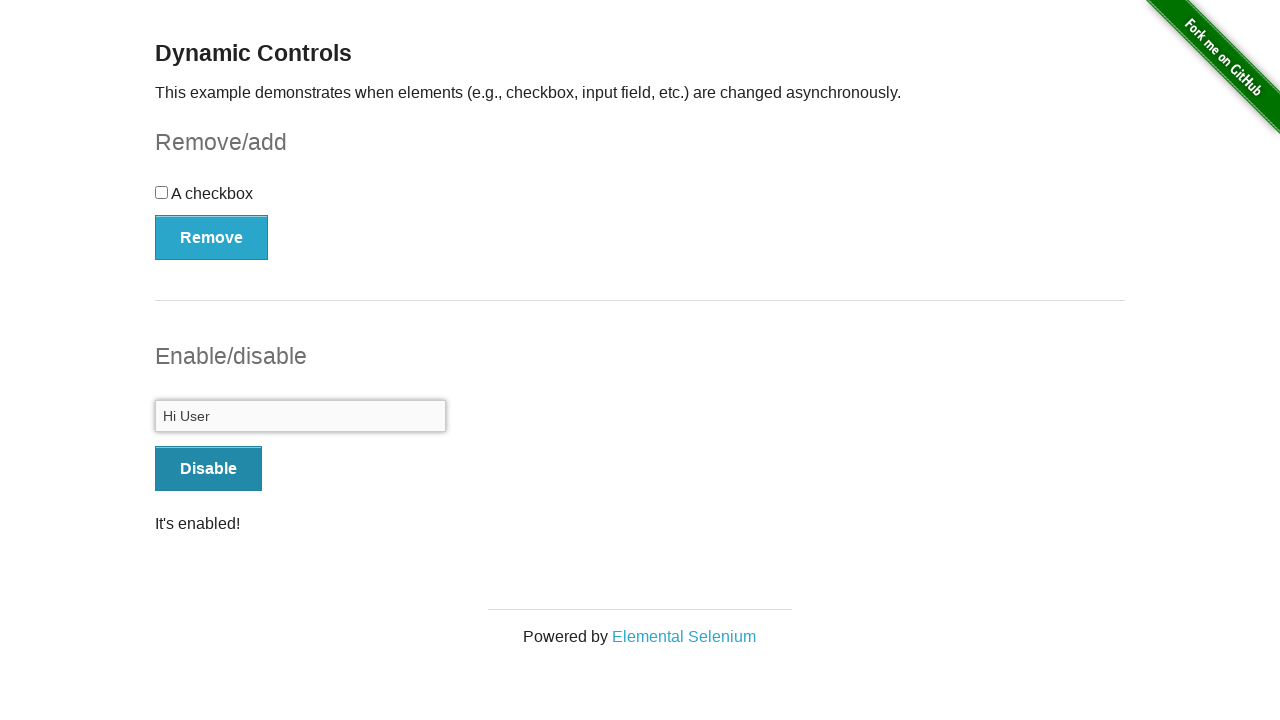

Verified that the text input field contains 'Hi User'
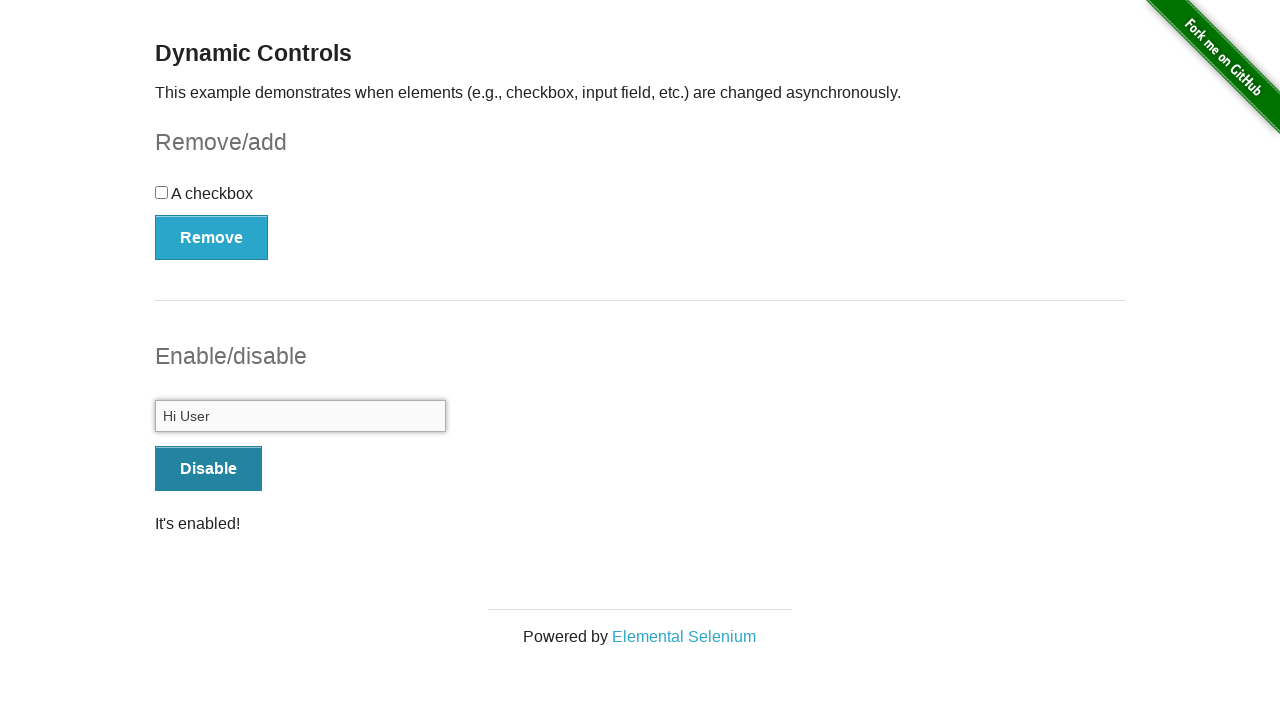

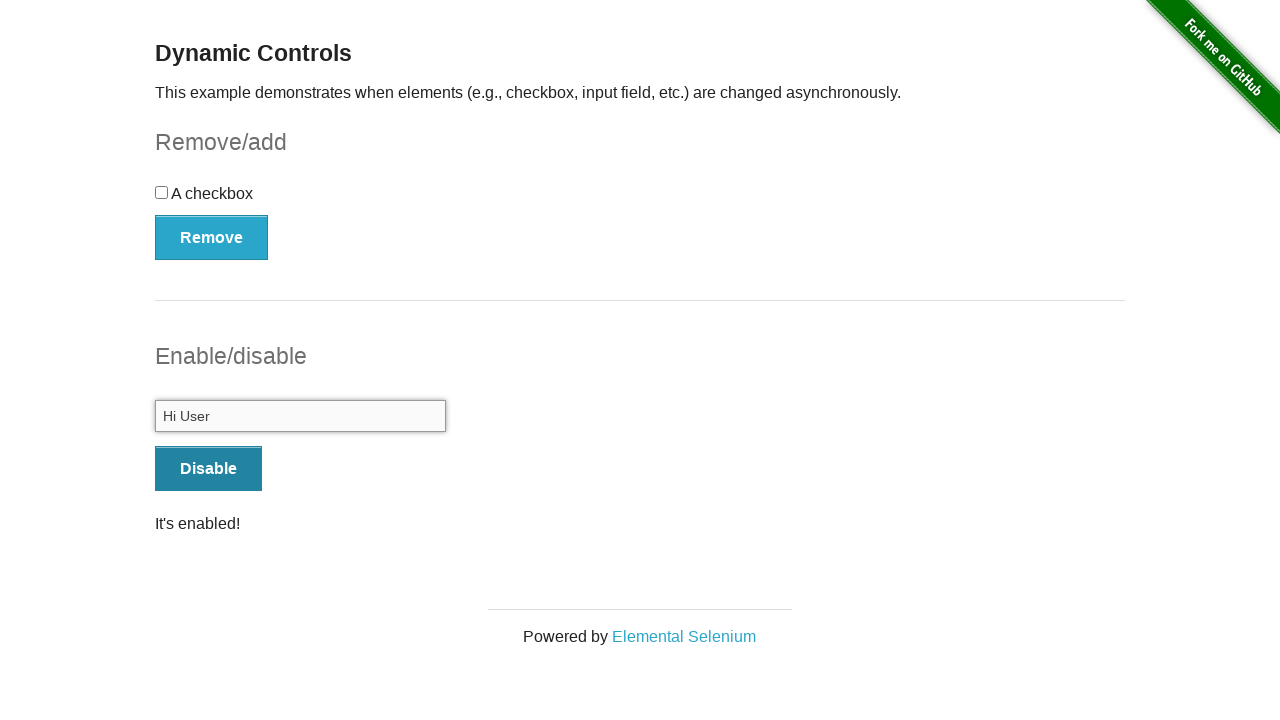